Tests navigation through multiple page menu items on a WordPress site by clicking each page item in sequence

Starting URL: https://karlstevenmellikov.wordpress.com/

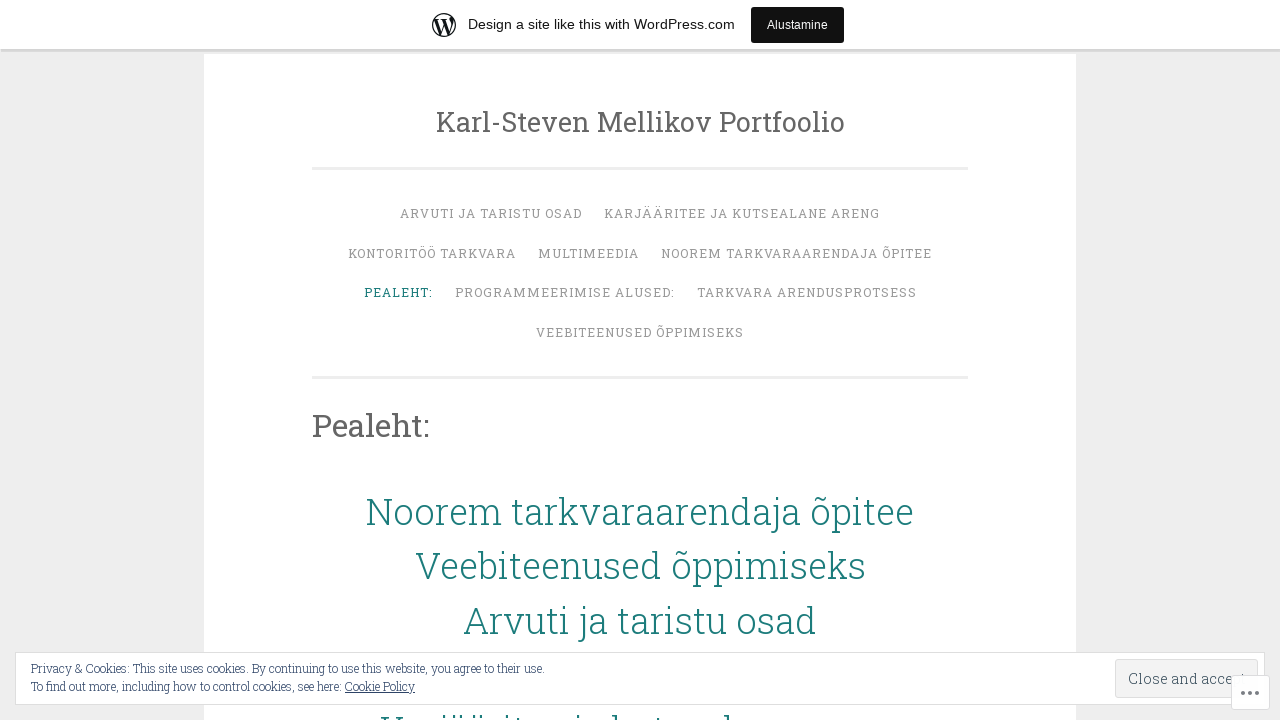

Clicked page menu item 54 at (491, 214) on li.page_item.page-item-54
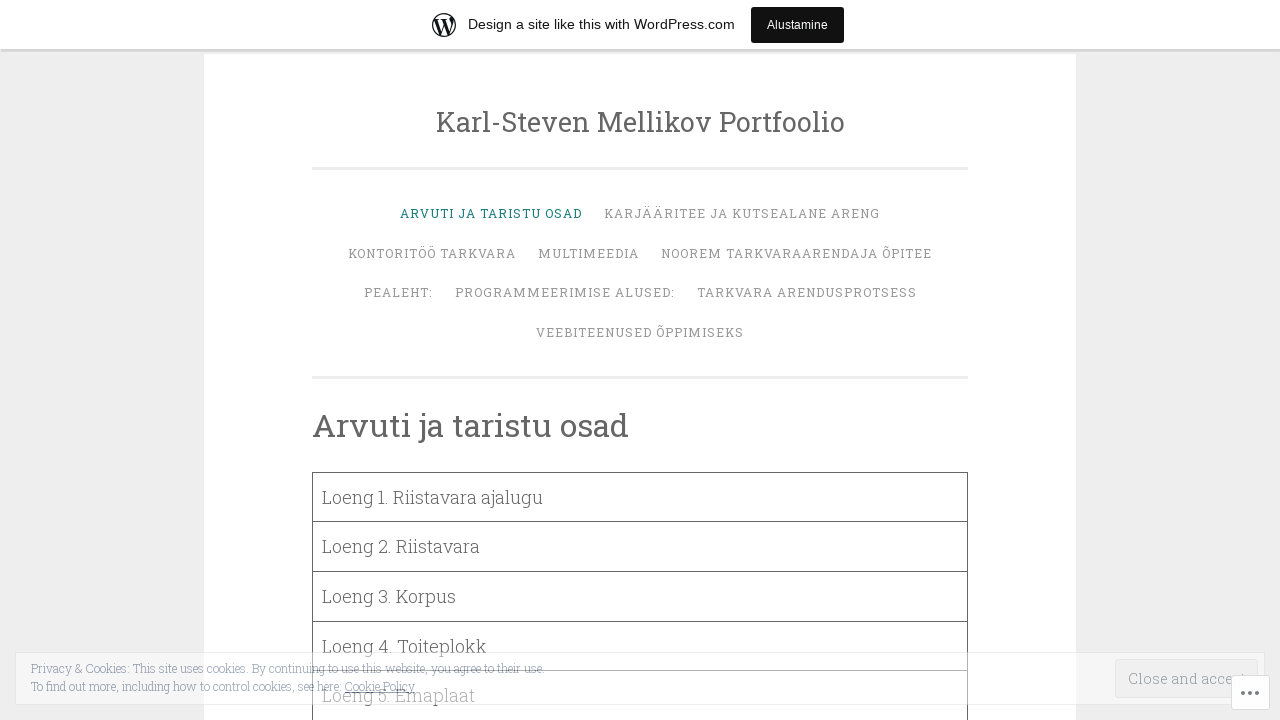

Waited 1000ms after page item 54
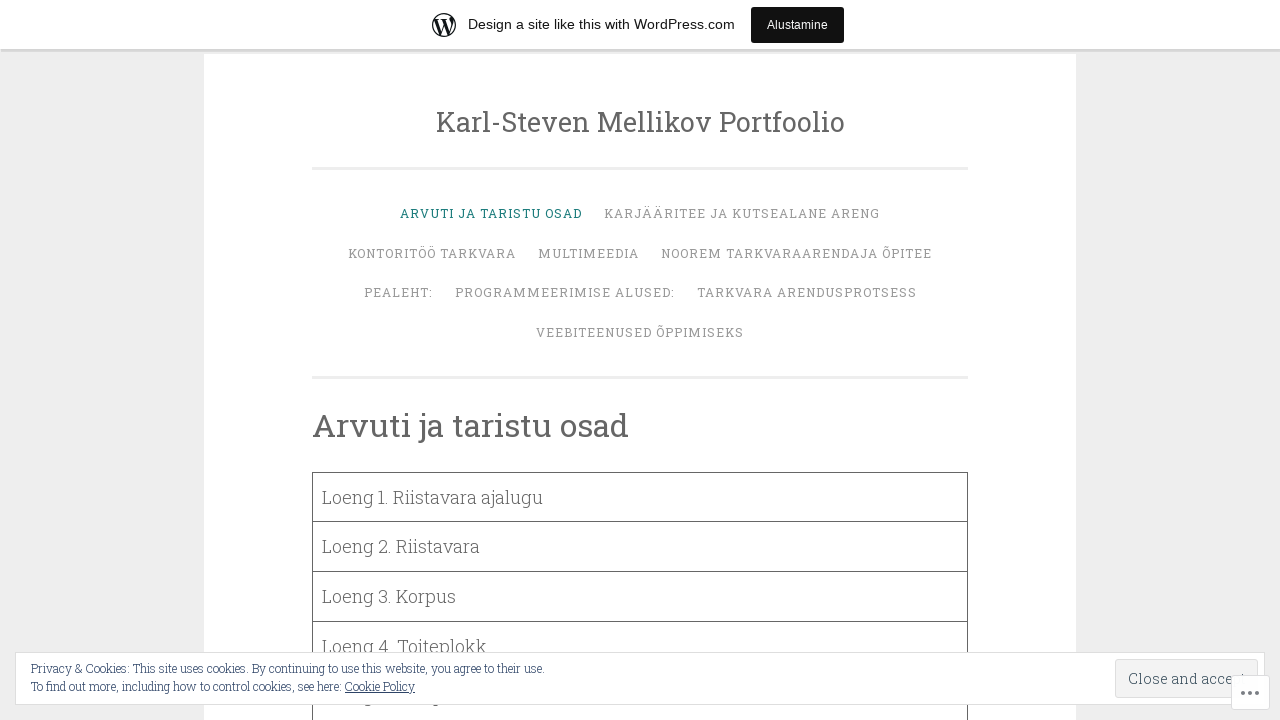

Clicked page menu item 59 at (742, 214) on li.page_item.page-item-59
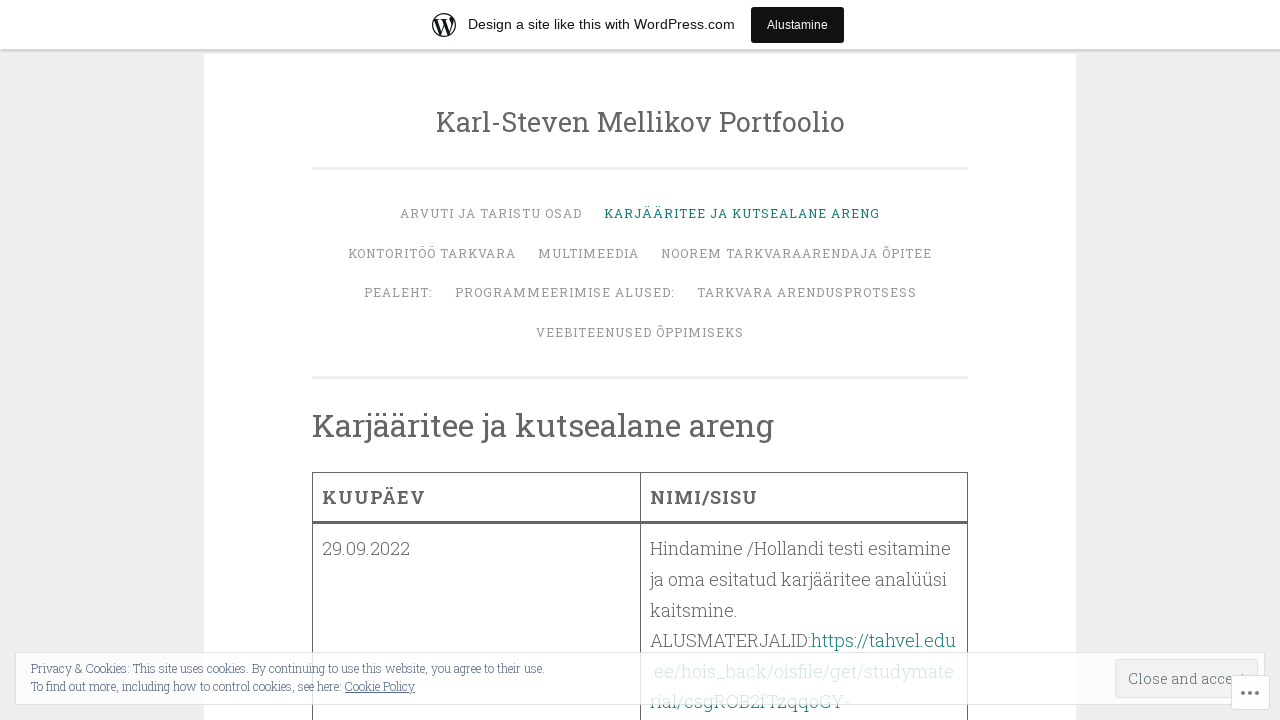

Waited 1000ms after page item 59
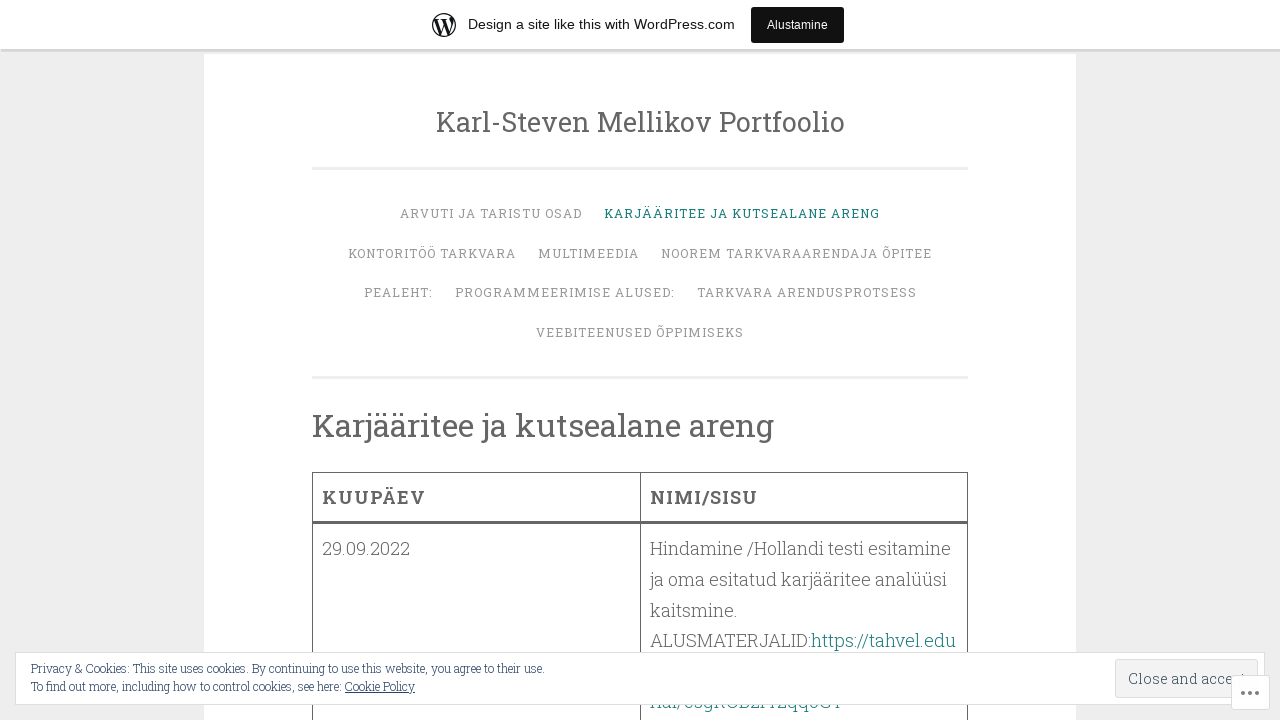

Clicked page menu item 57 at (432, 253) on li.page_item.page-item-57
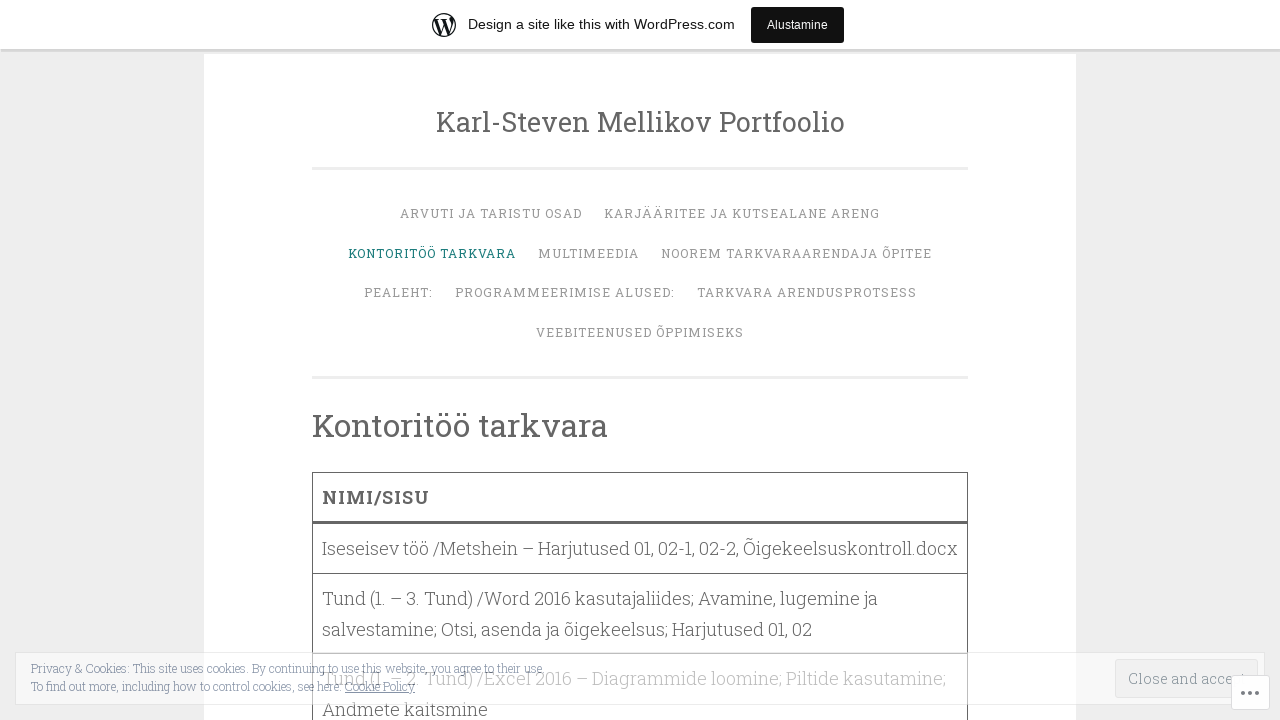

Waited 1000ms after page item 57
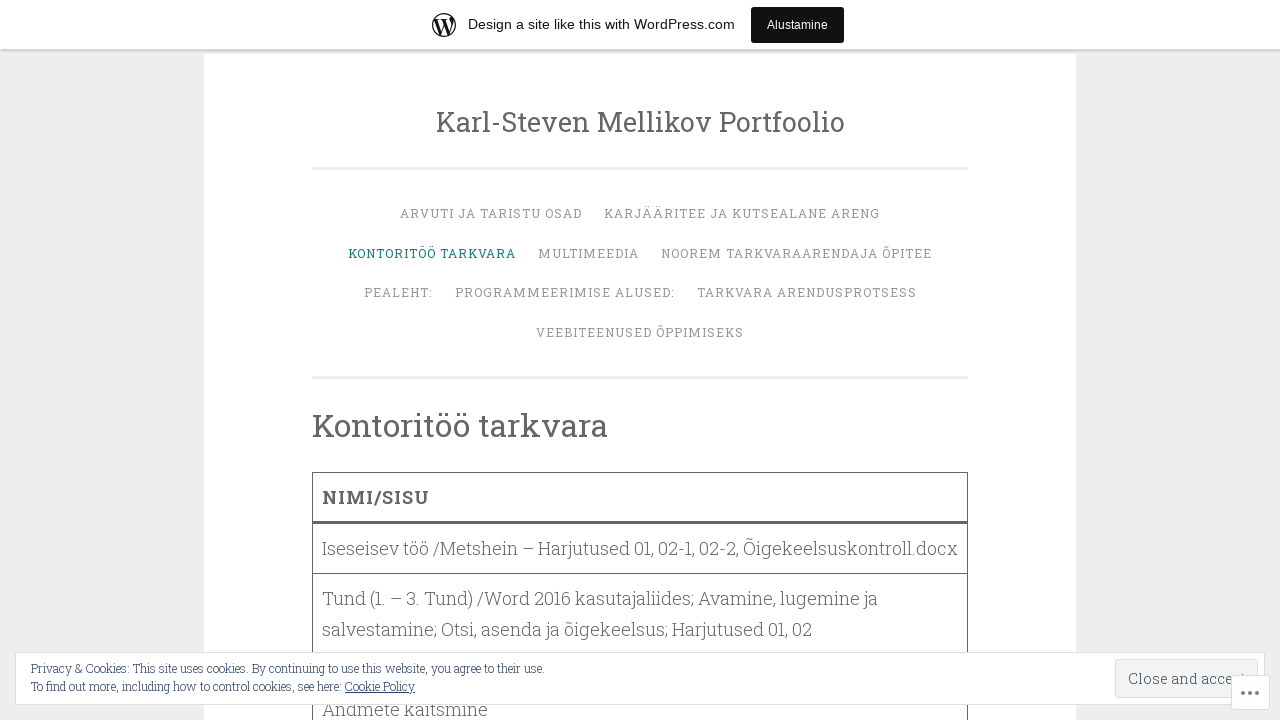

Clicked page menu item 61 at (588, 253) on li.page_item.page-item-61
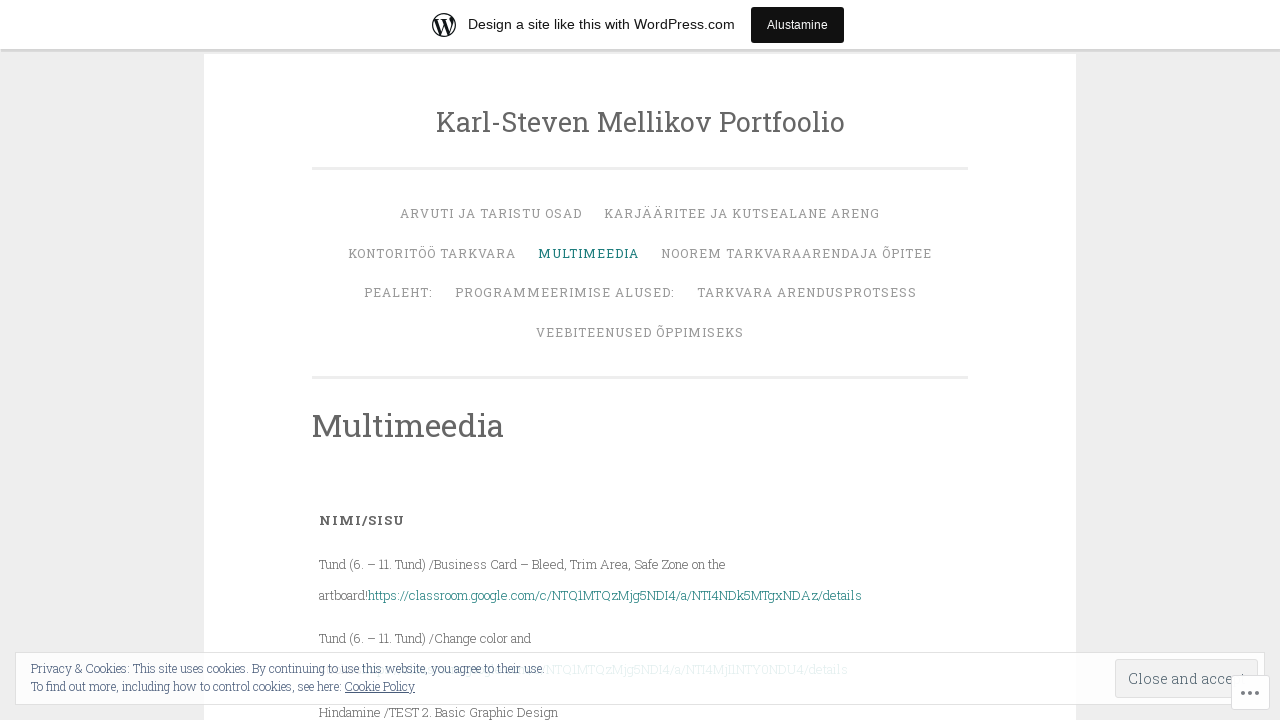

Waited 1000ms after page item 61
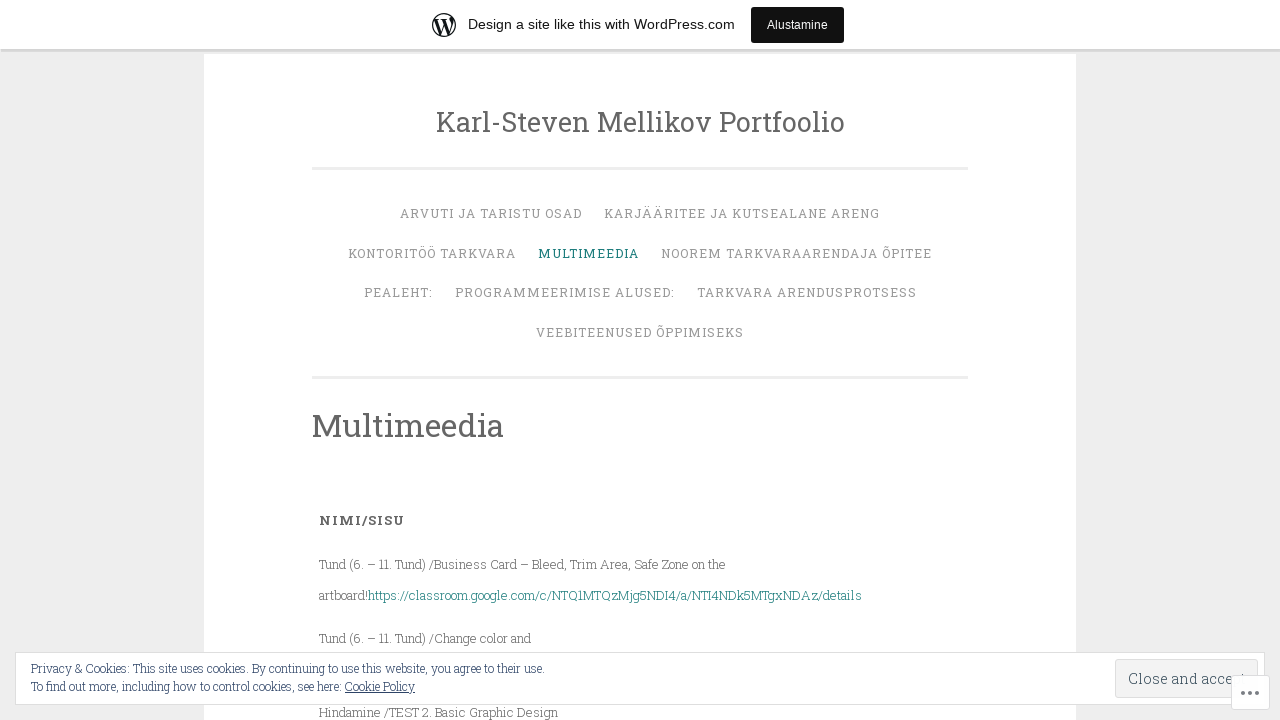

Clicked page menu item 52 at (796, 253) on li.page_item.page-item-52
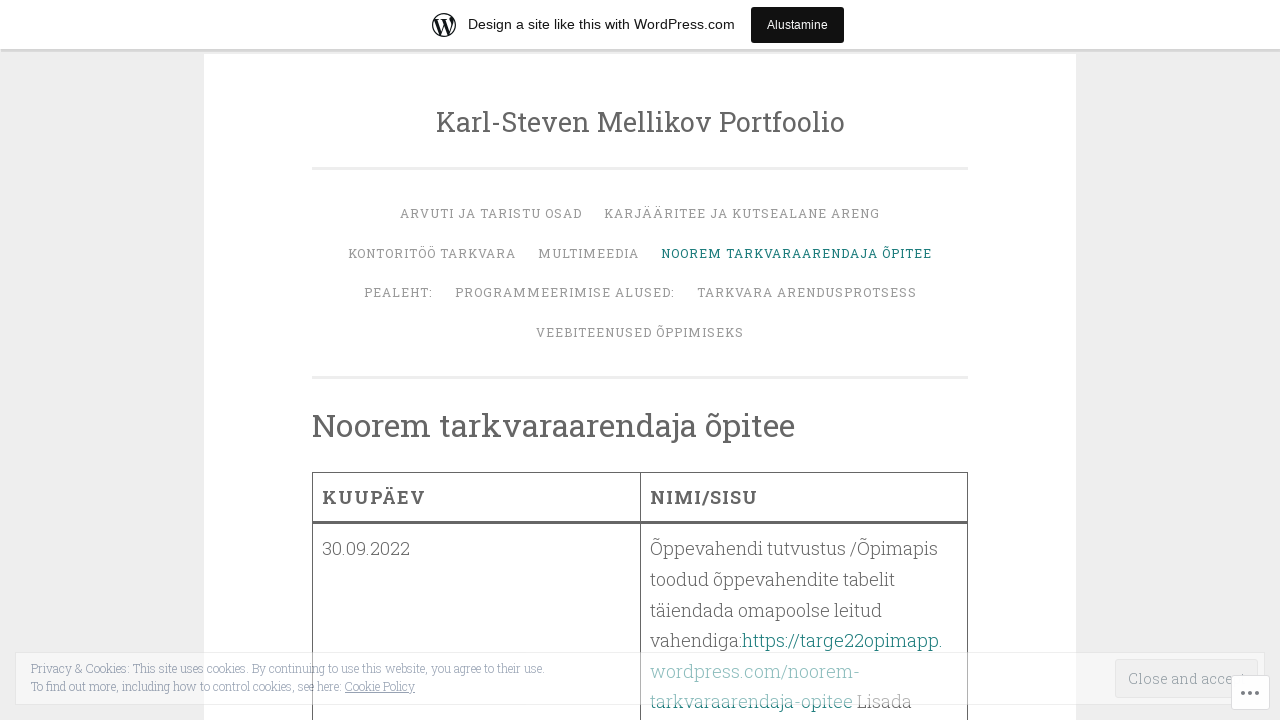

Waited 1000ms after page item 52
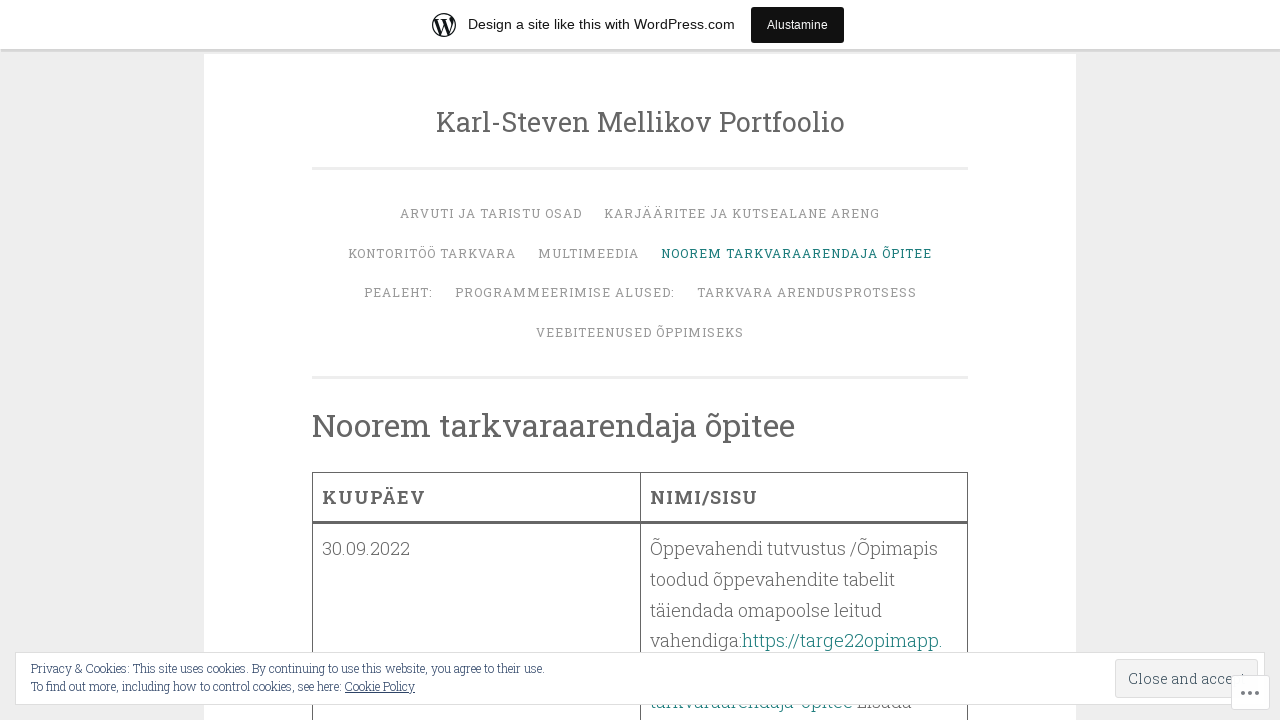

Clicked page menu item 2 at (398, 293) on li.page_item.page-item-2
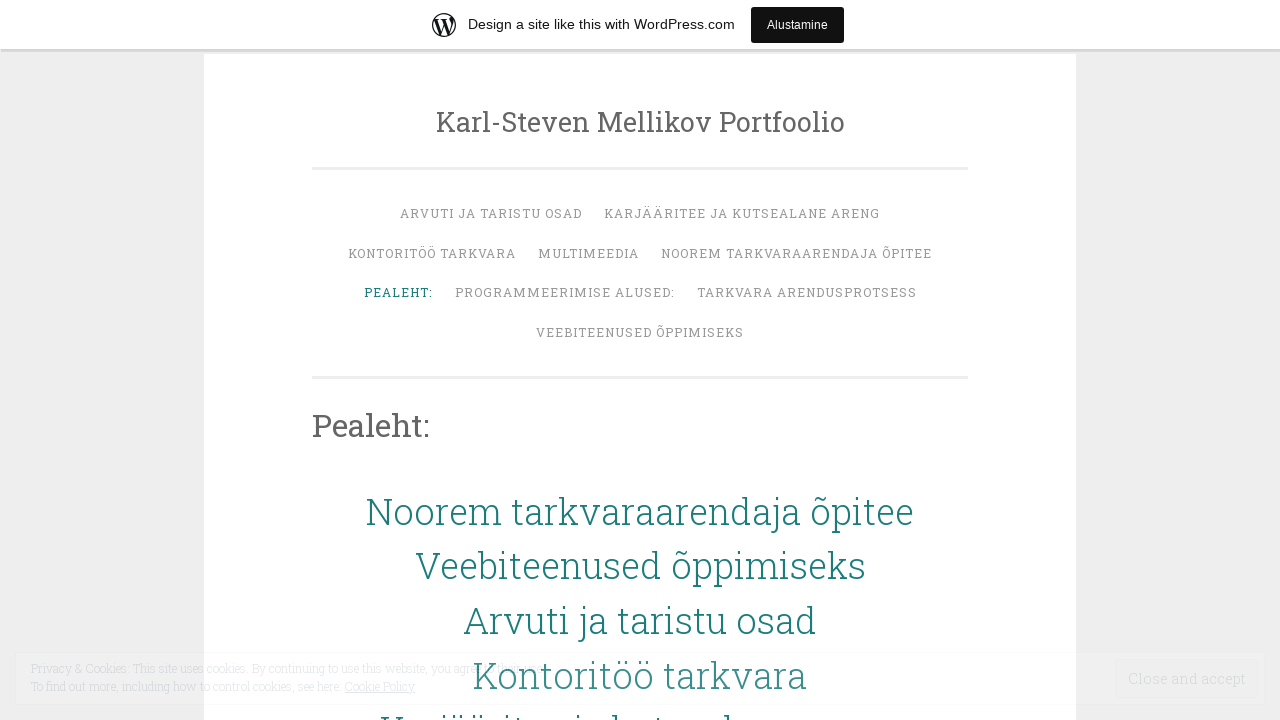

Waited 1000ms after page item 2
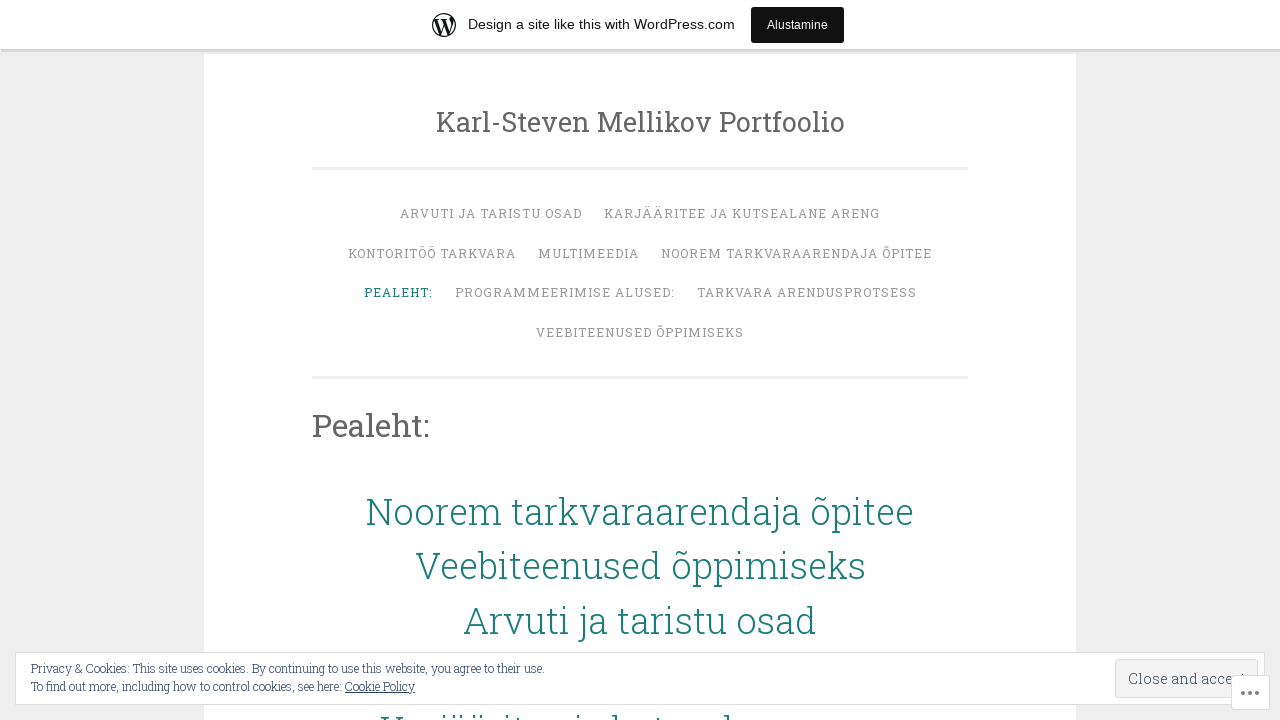

Clicked page menu item 112 at (564, 293) on li.page_item.page-item-112
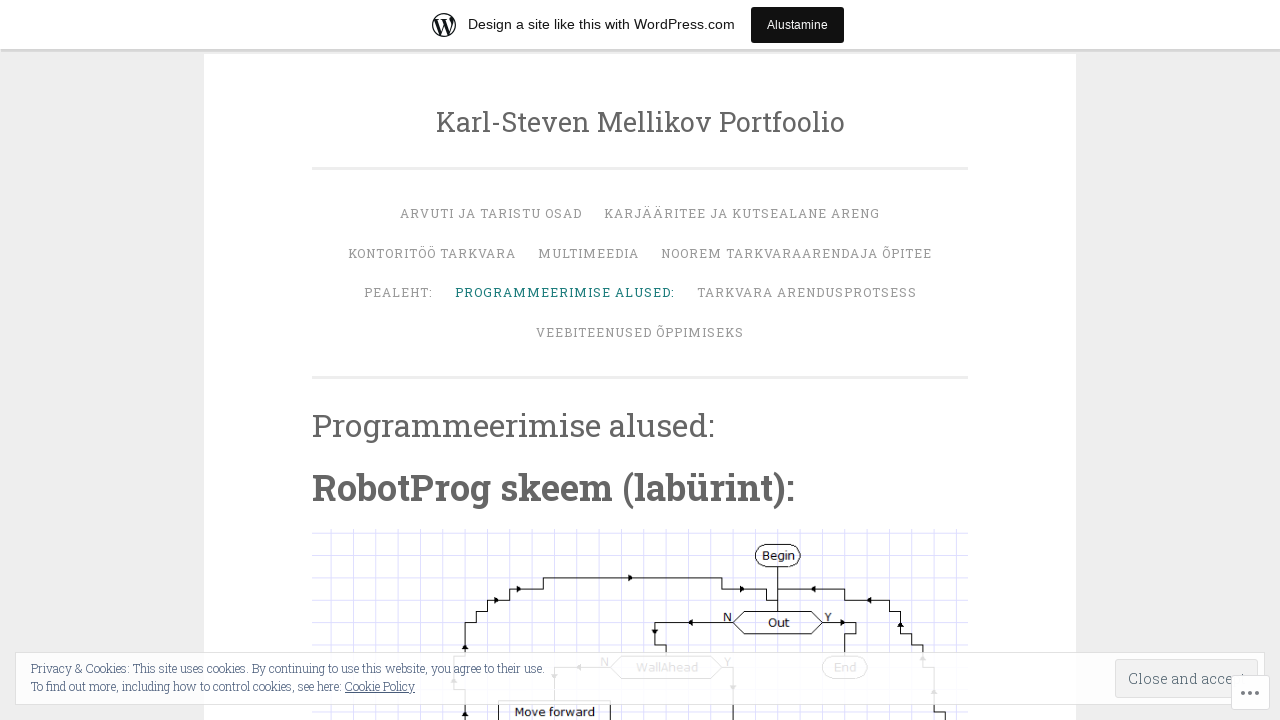

Waited 1000ms after page item 112
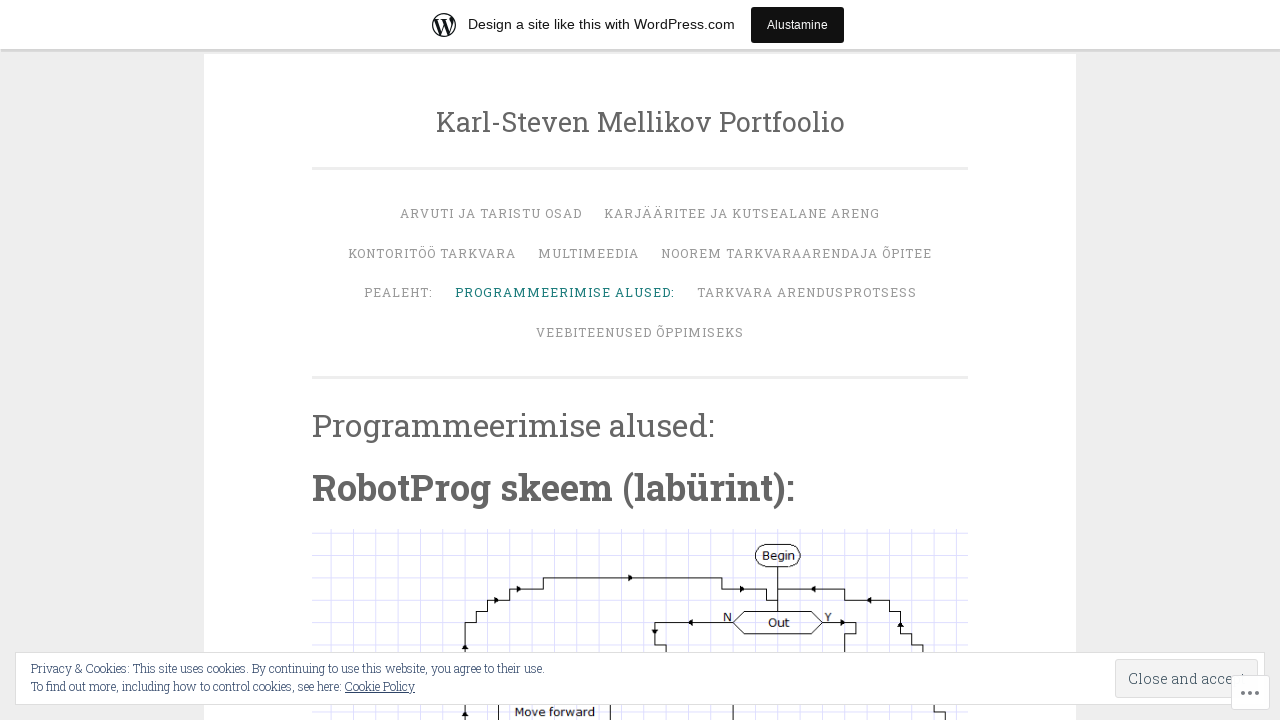

Clicked page menu item 109 at (806, 293) on li.page_item.page-item-109
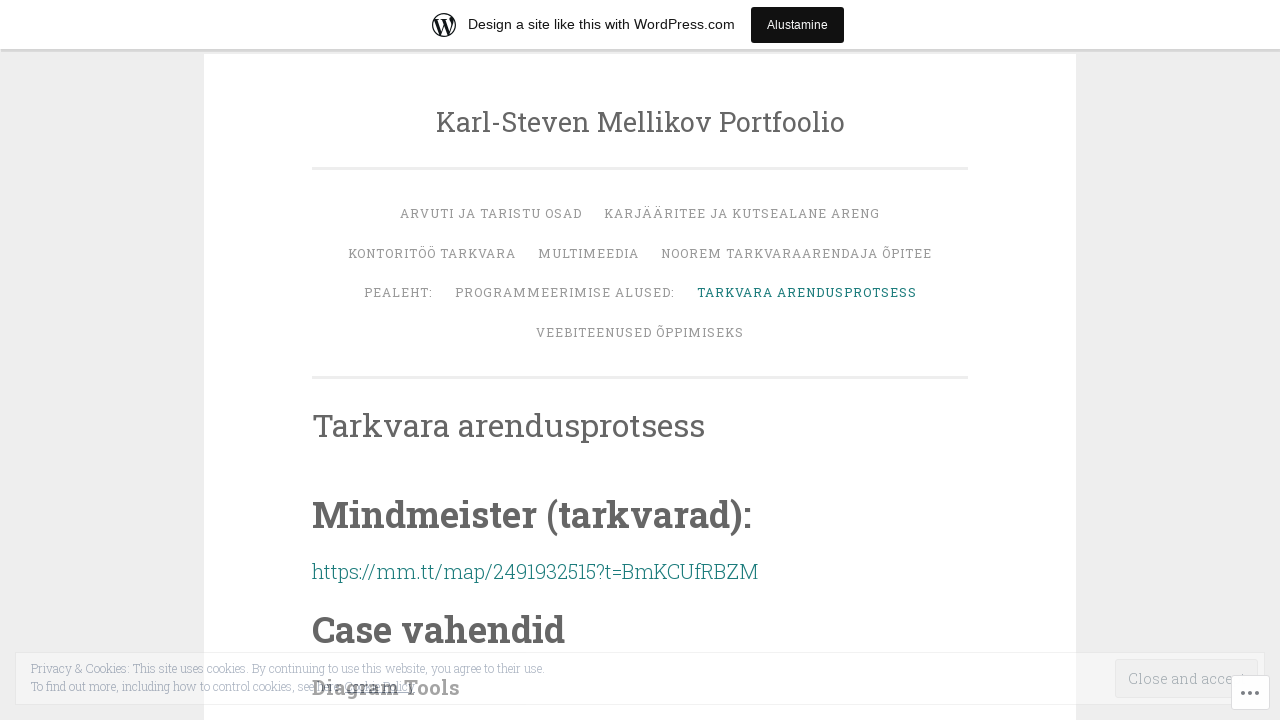

Waited 1000ms after page item 109
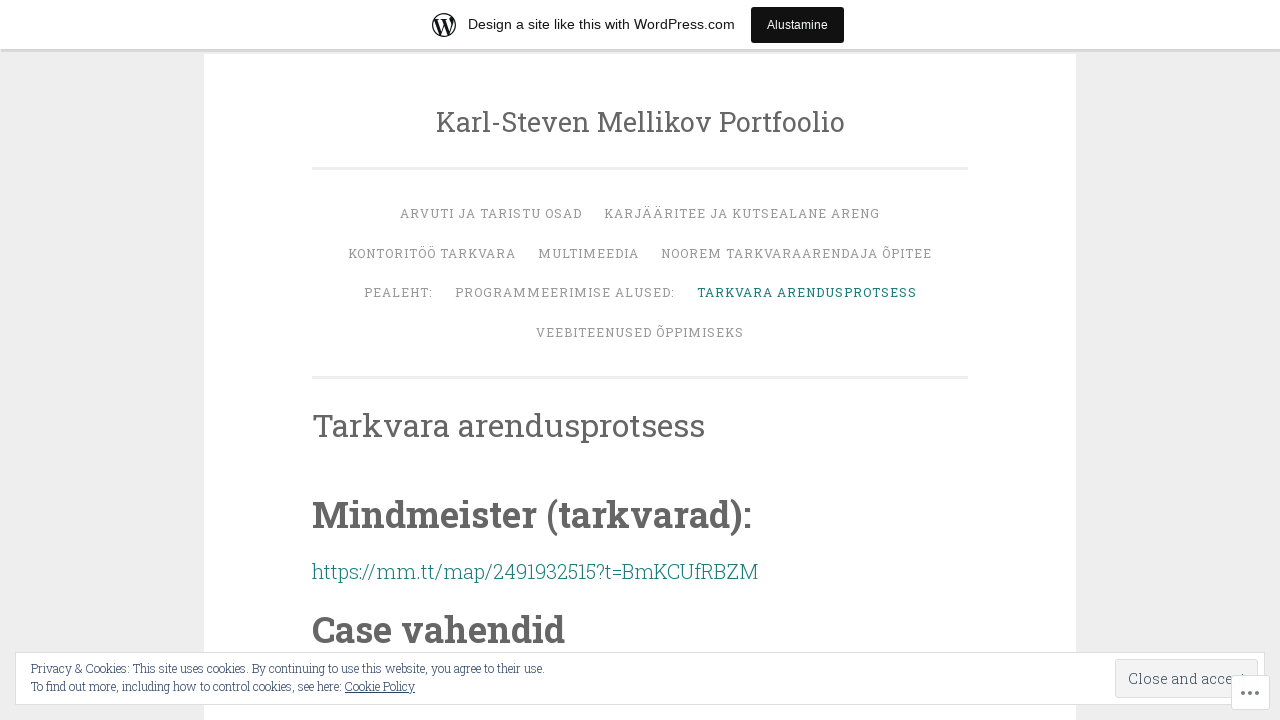

Clicked page menu item 24 at (640, 332) on li.page_item.page-item-24
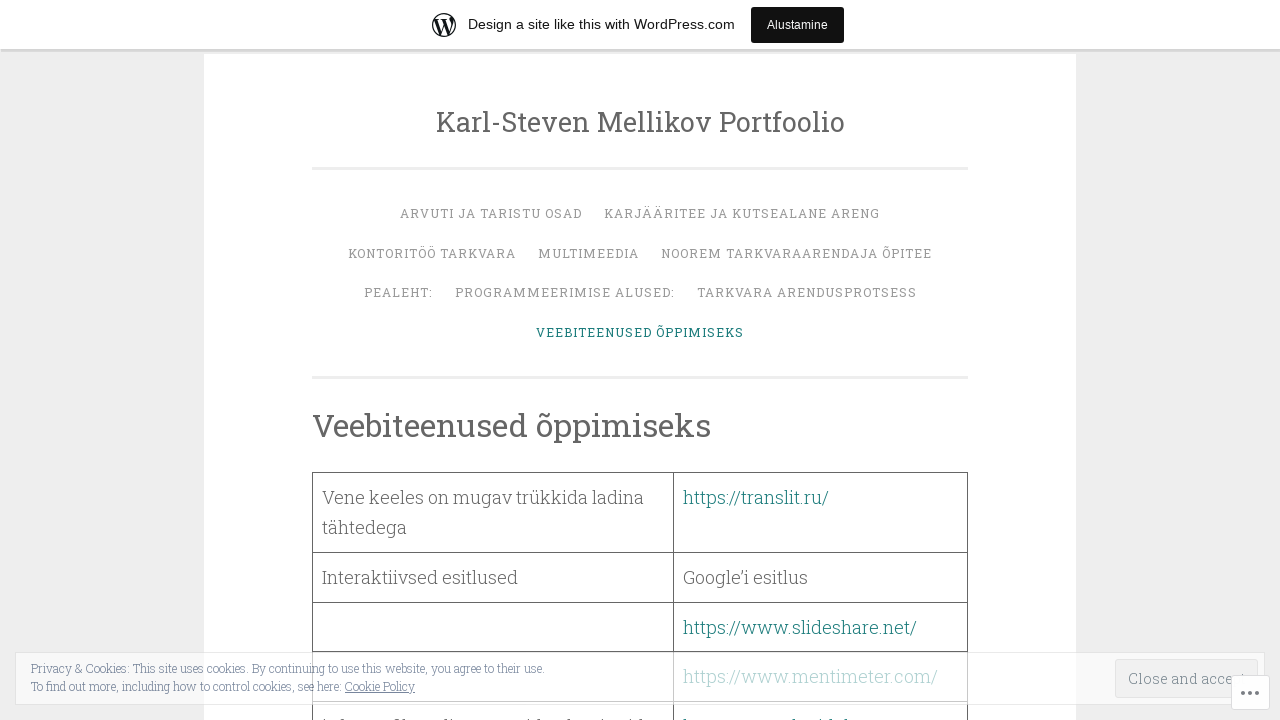

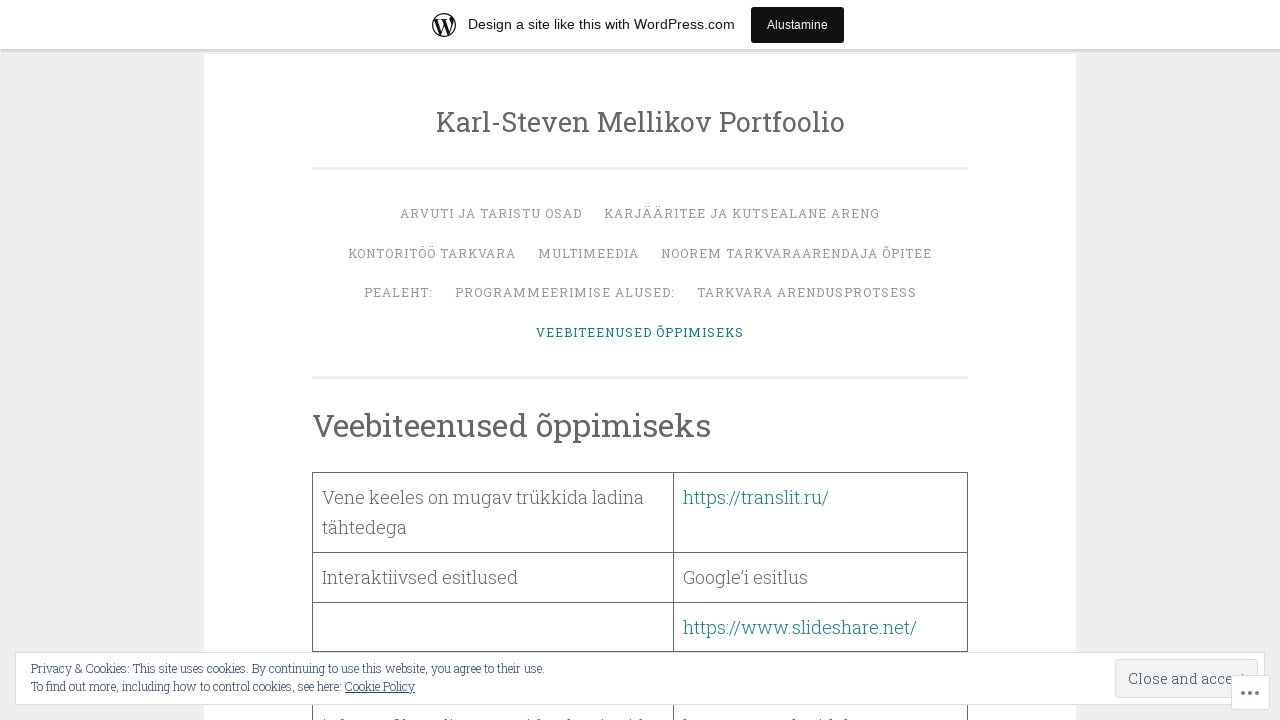